Tests hover functionality by hovering over an avatar image and verifying that the caption/additional information becomes visible.

Starting URL: http://the-internet.herokuapp.com/hovers

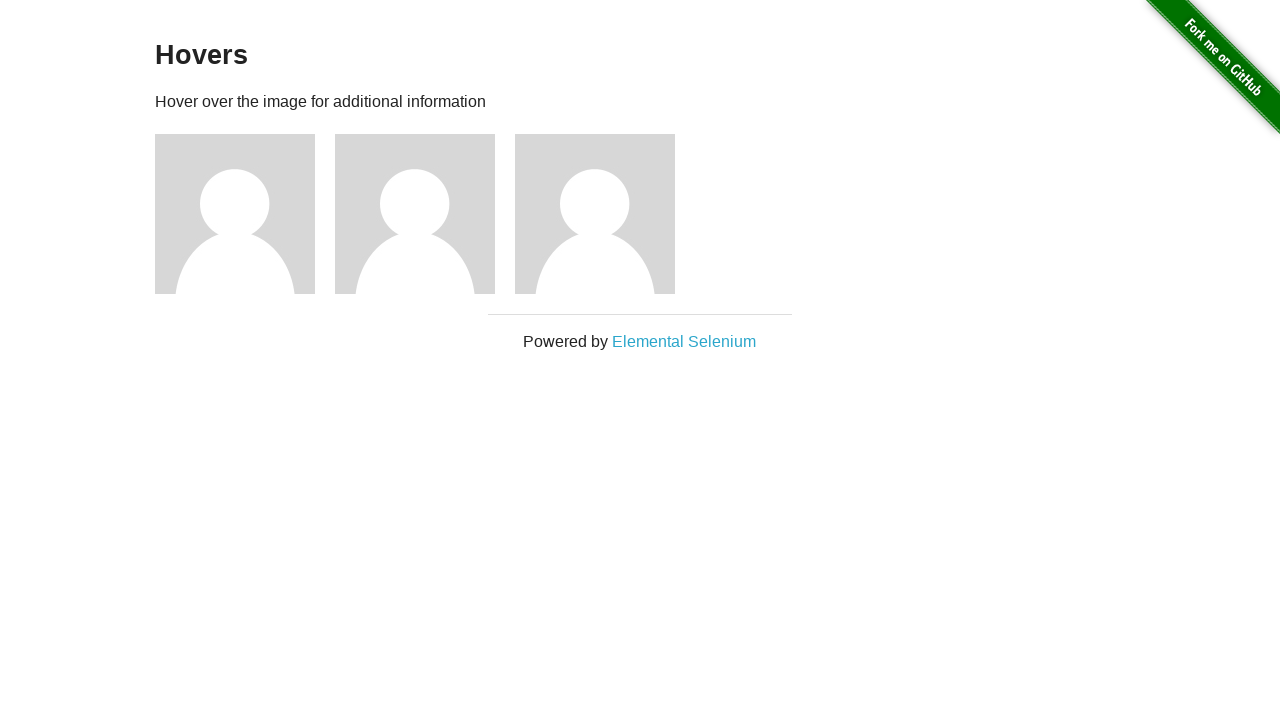

Hovered over first avatar element at (245, 214) on .figure >> nth=0
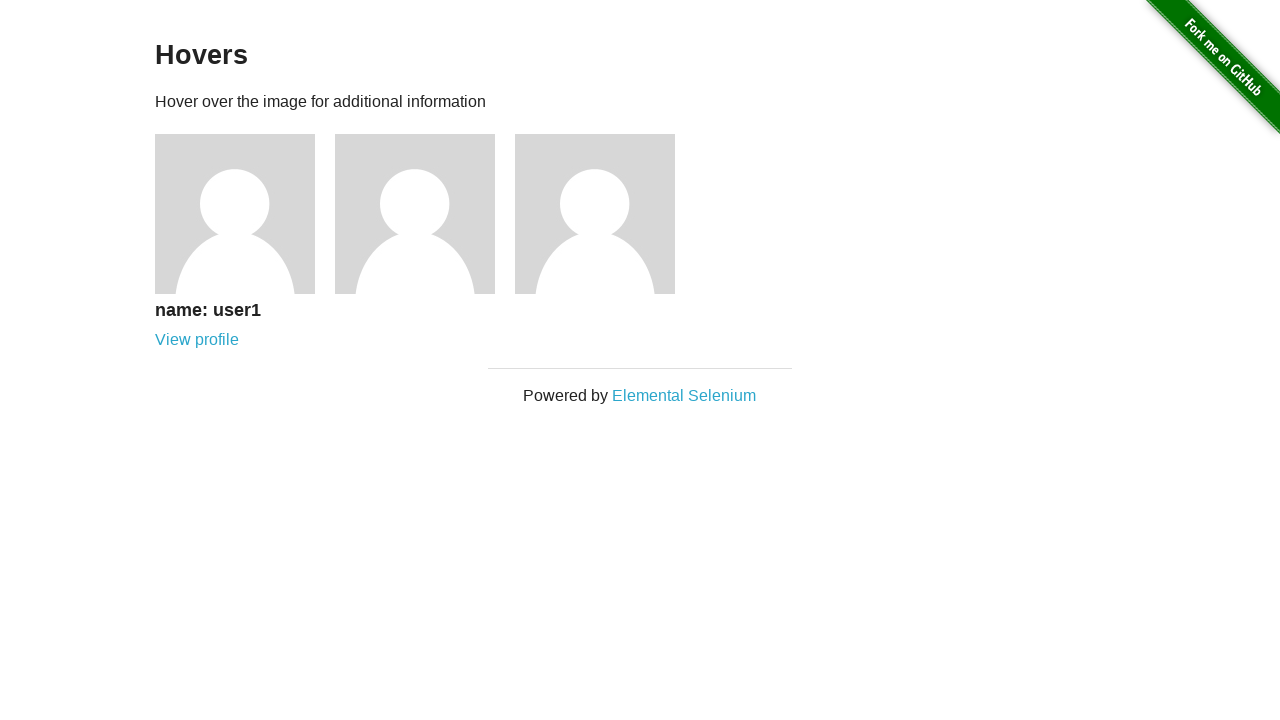

Verified that avatar caption is now visible after hovering
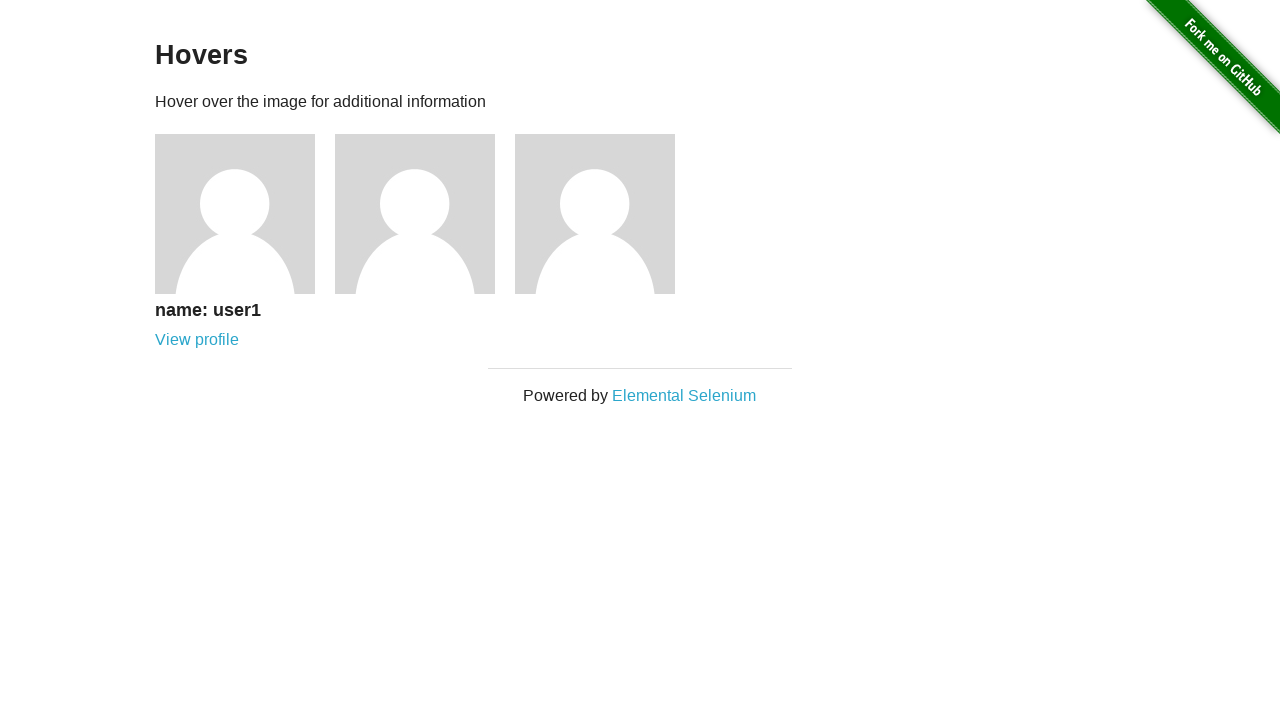

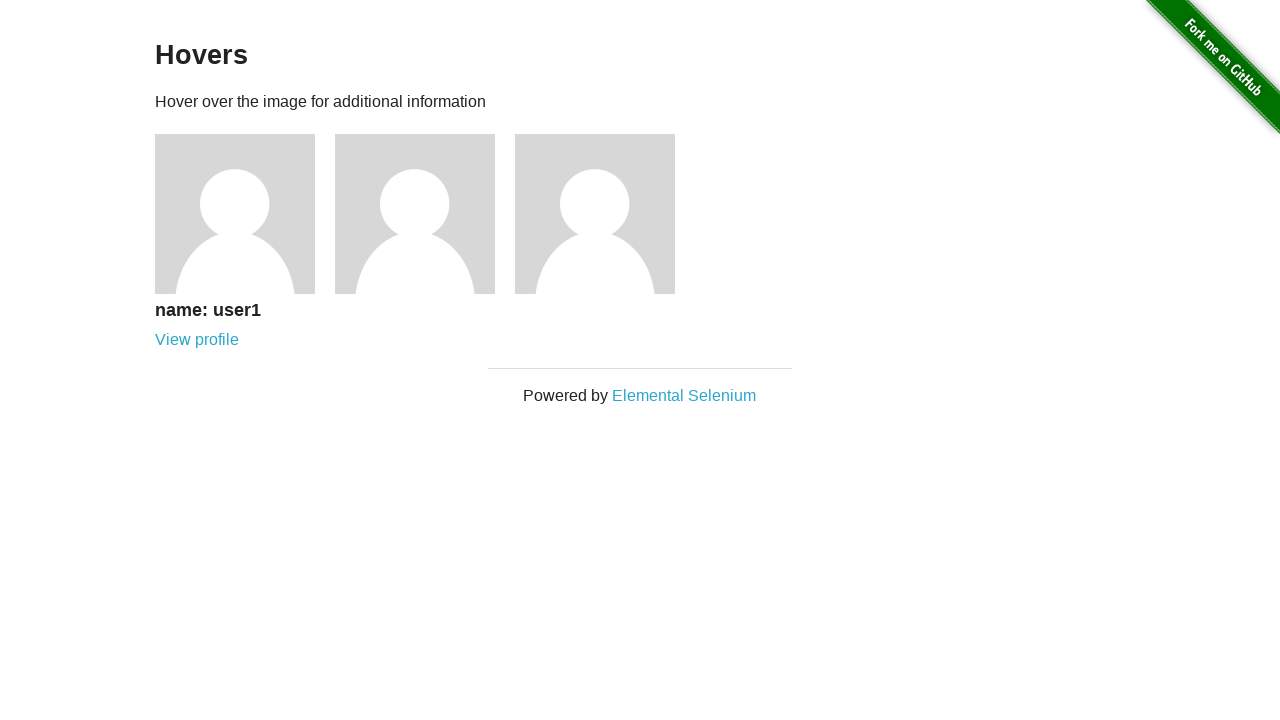